Tests Radio Button functionality by selecting Yes radio button

Starting URL: https://demoqa.com/elements

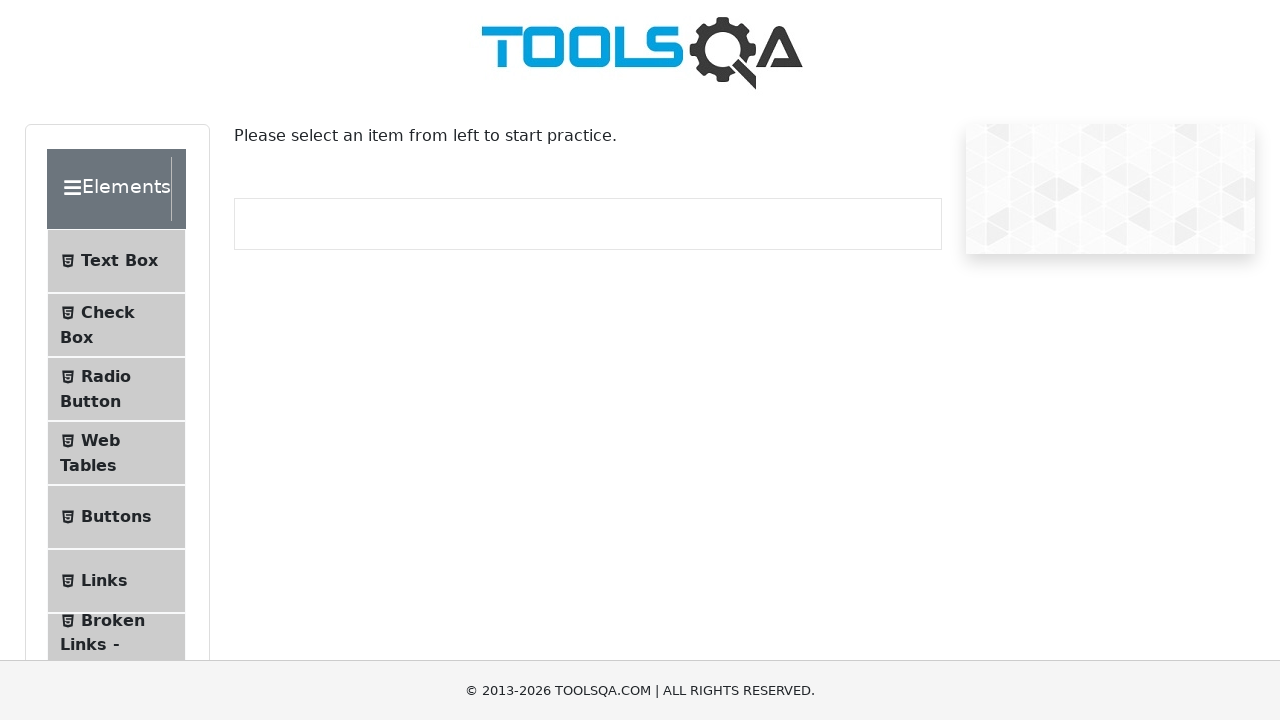

Clicked on Radio Button menu option at (116, 389) on #item-2
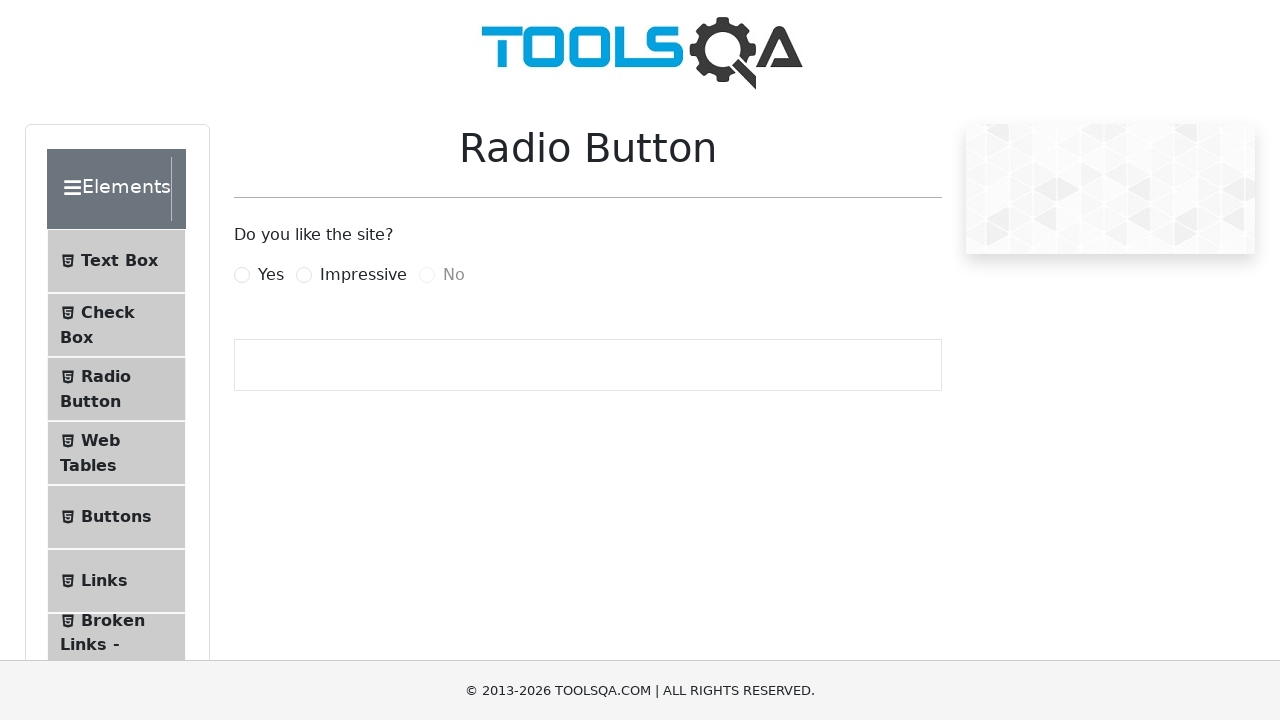

Selected Yes radio button using JavaScript
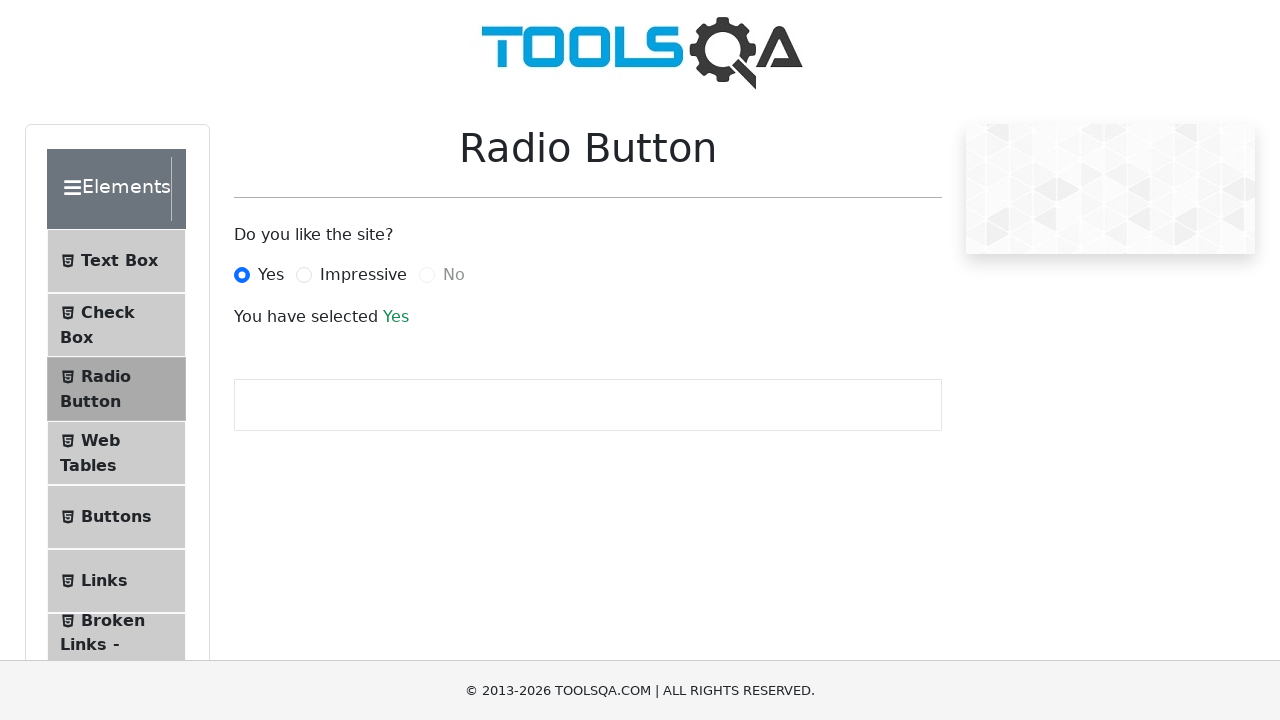

Confirmed success message appeared after selecting Yes radio button
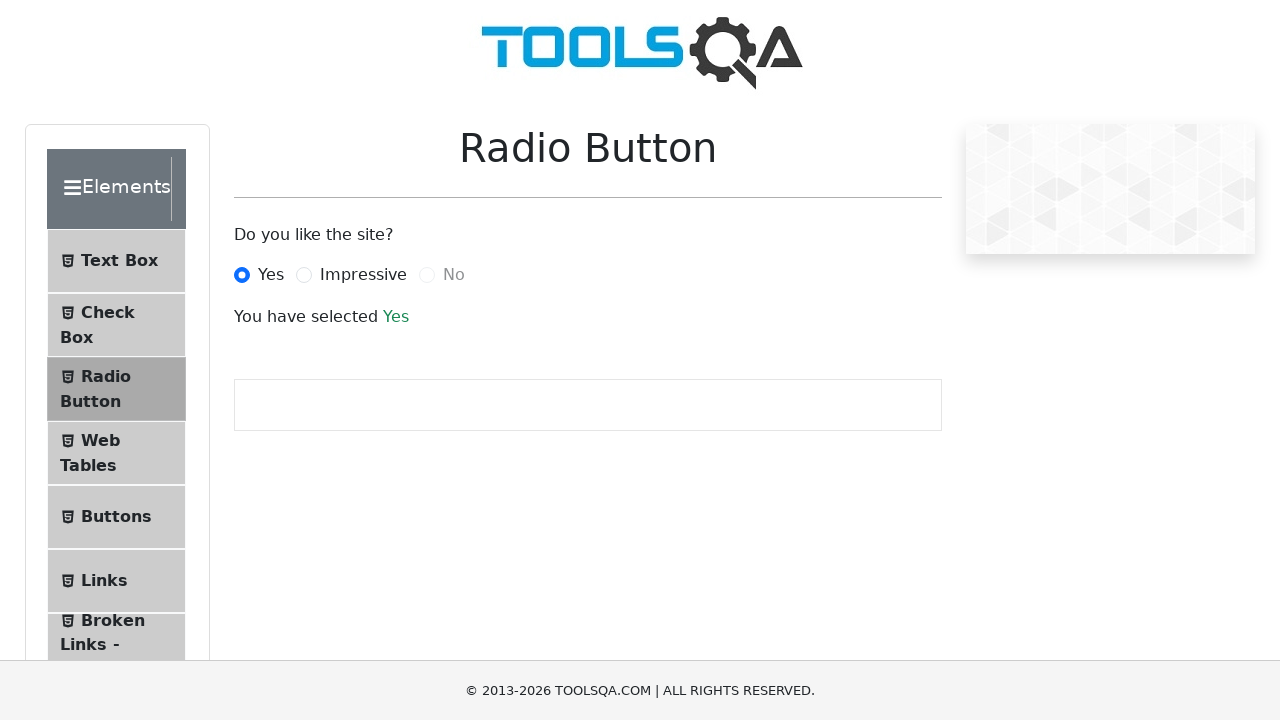

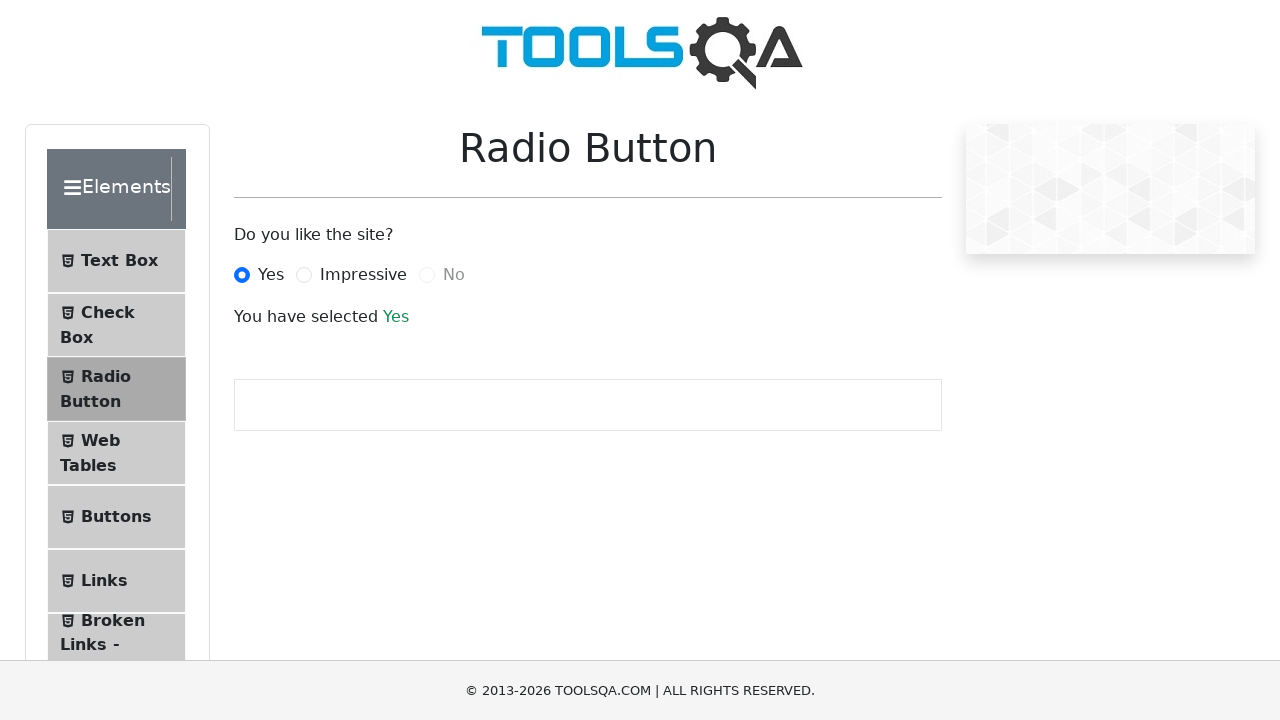